Tests successful registration by filling all fields correctly and verifying confirmation message

Starting URL: https://www.sharelane.com/cgi-bin/register.py?page=1&zip_code=12345

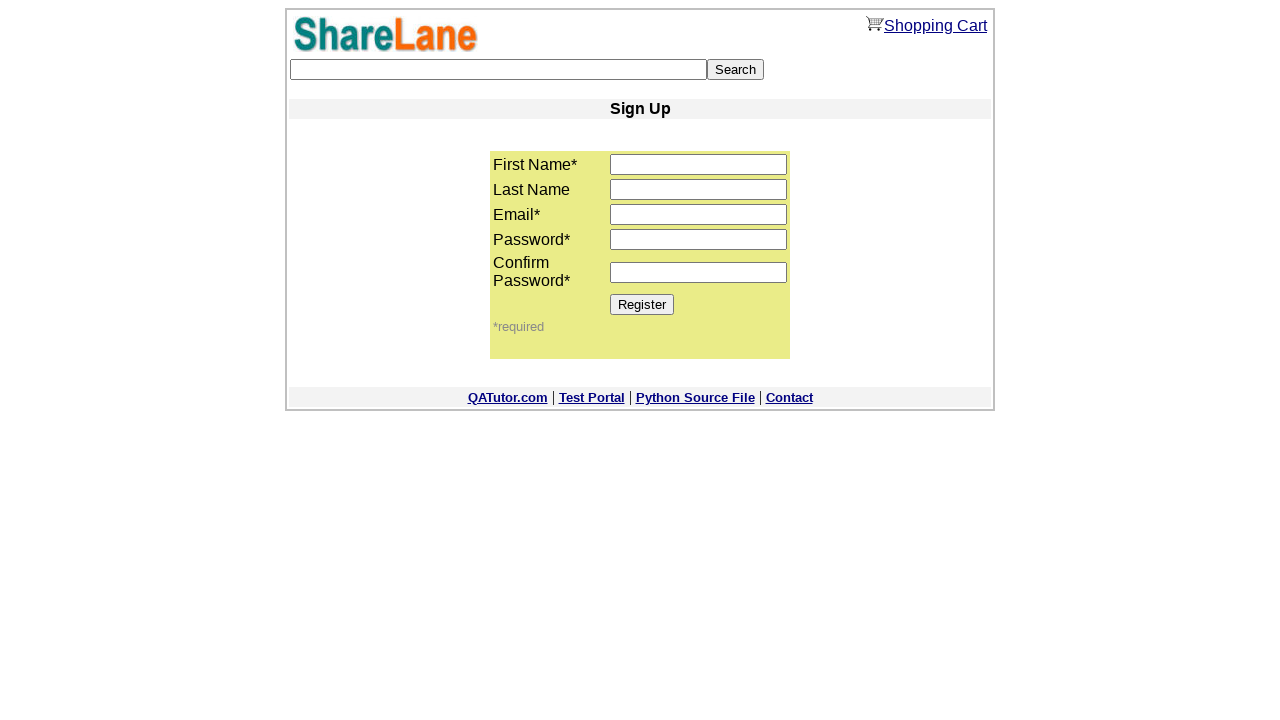

Filled first name field with 'Tester' on input[name='first_name']
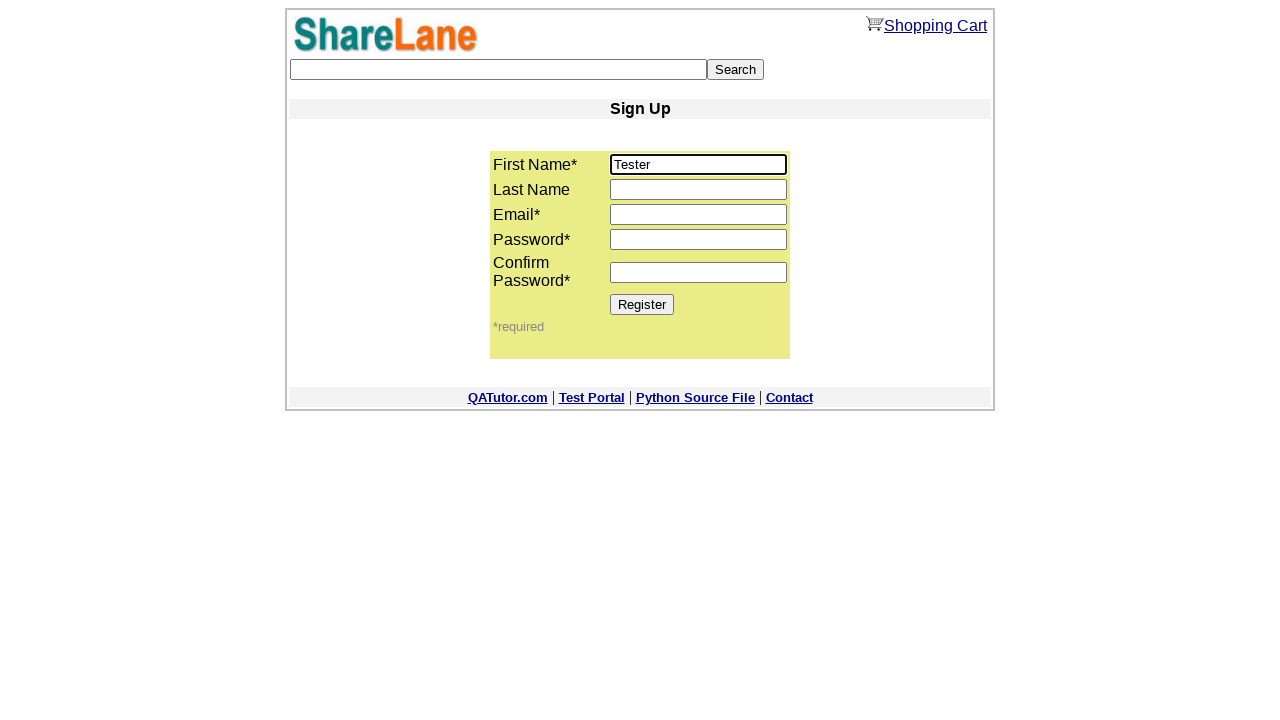

Filled last name field with 'WebDriver' on input[name='last_name']
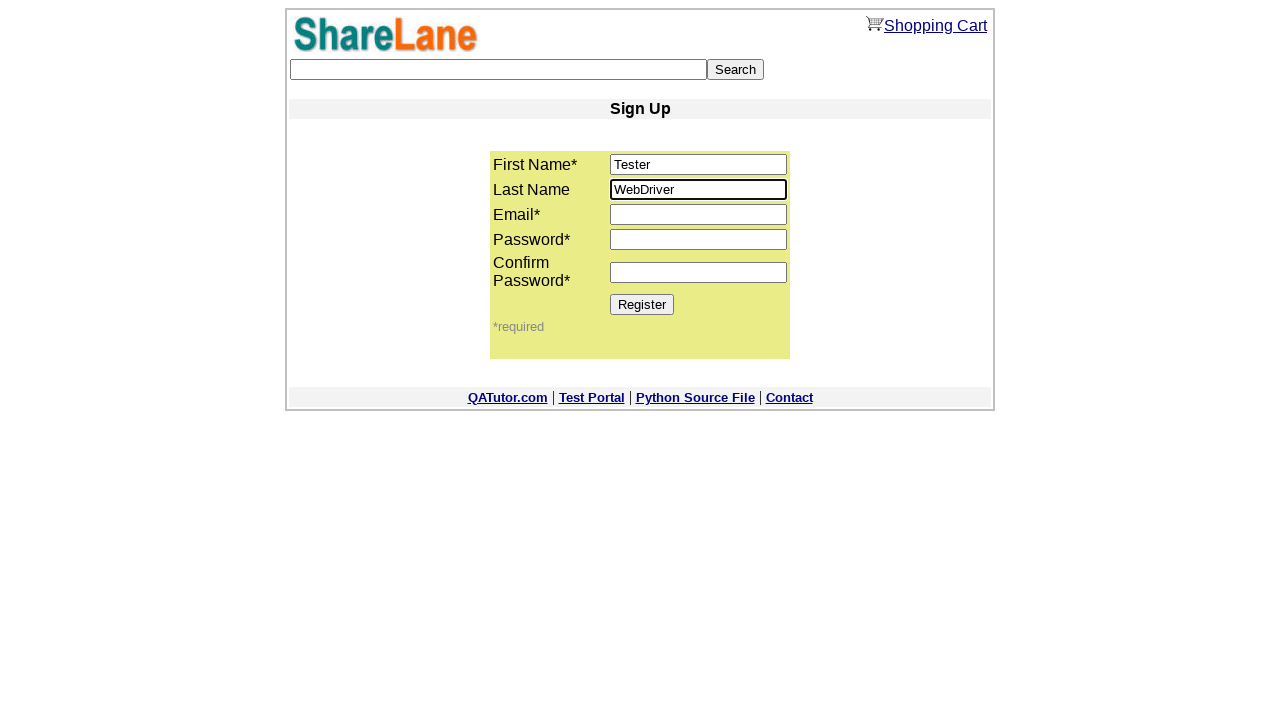

Filled email field with 'qa3311@test.com' on input[name='email']
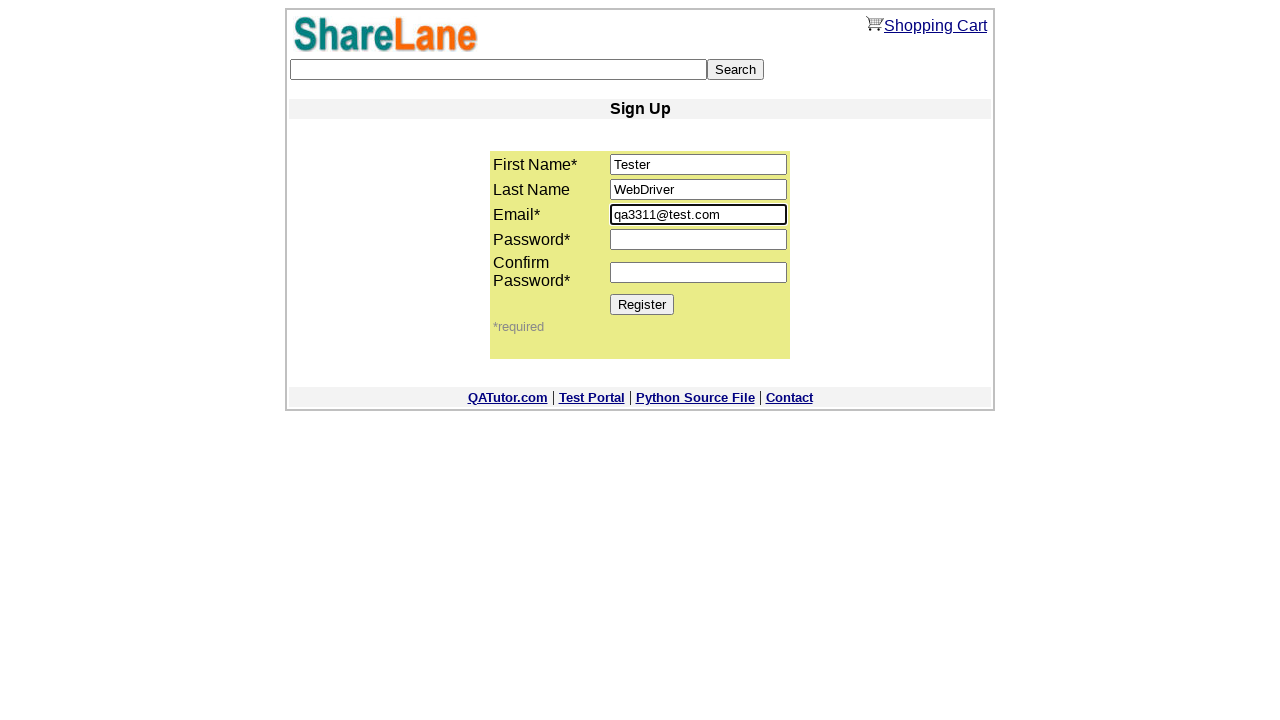

Filled password field with '123456' on input[name='password1']
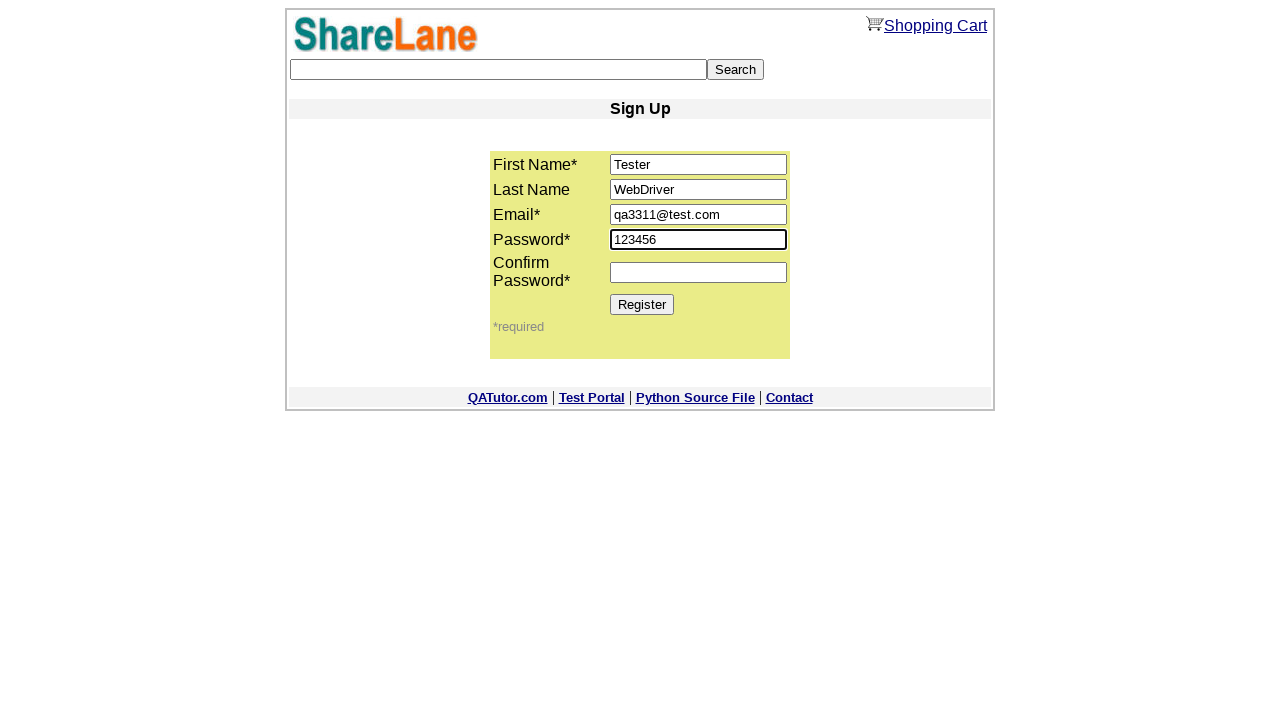

Filled password confirmation field with '123456' on input[name='password2']
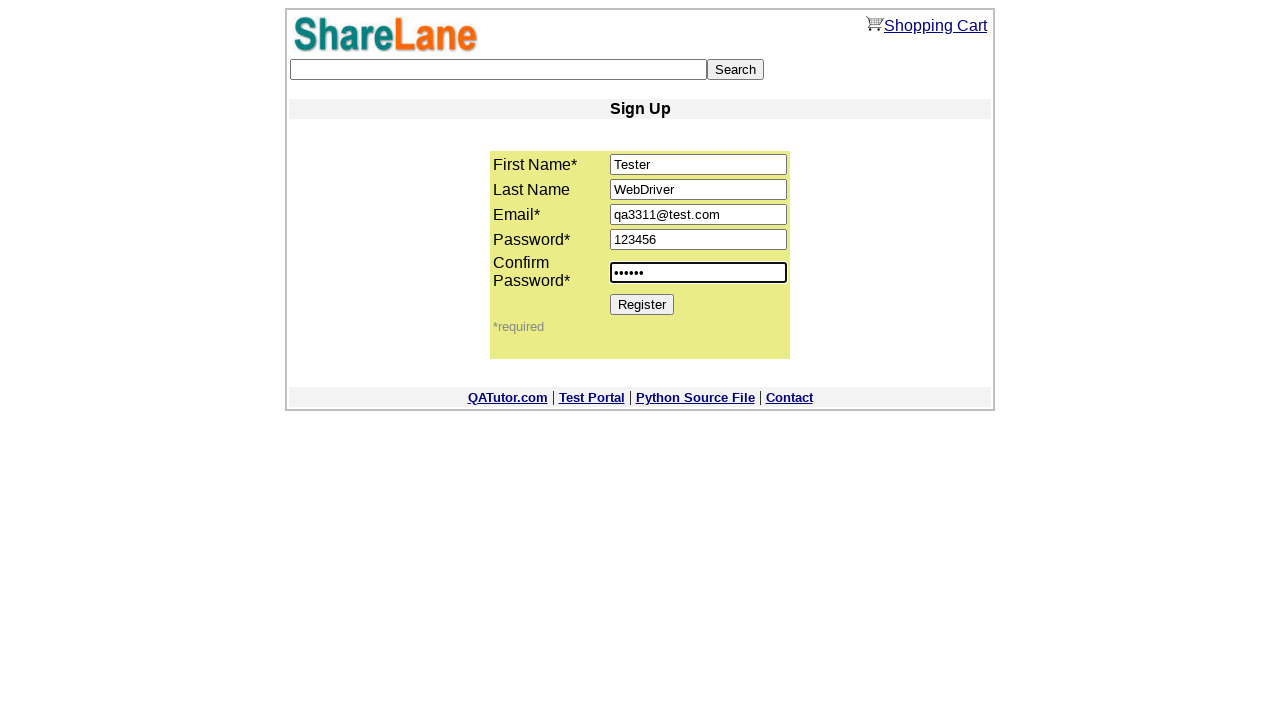

Clicked Register button to submit form at (642, 304) on input[type='submit'][value='Register']
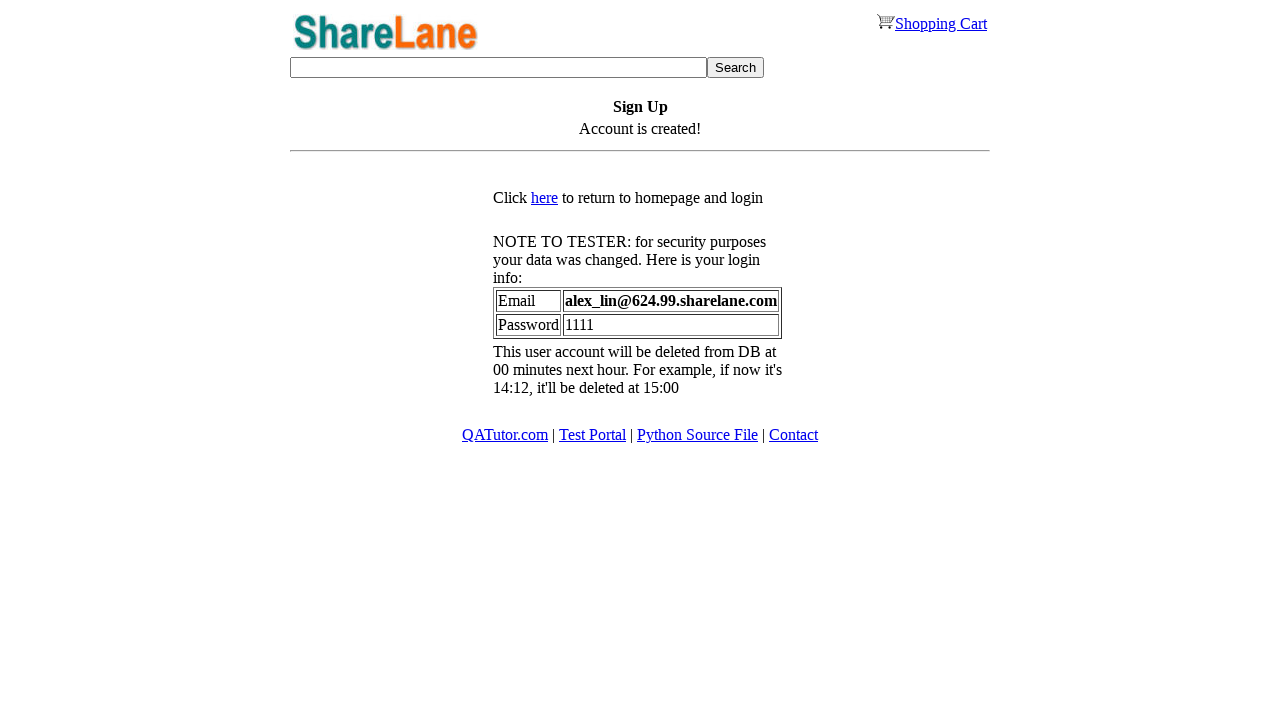

Confirmation message appeared on page
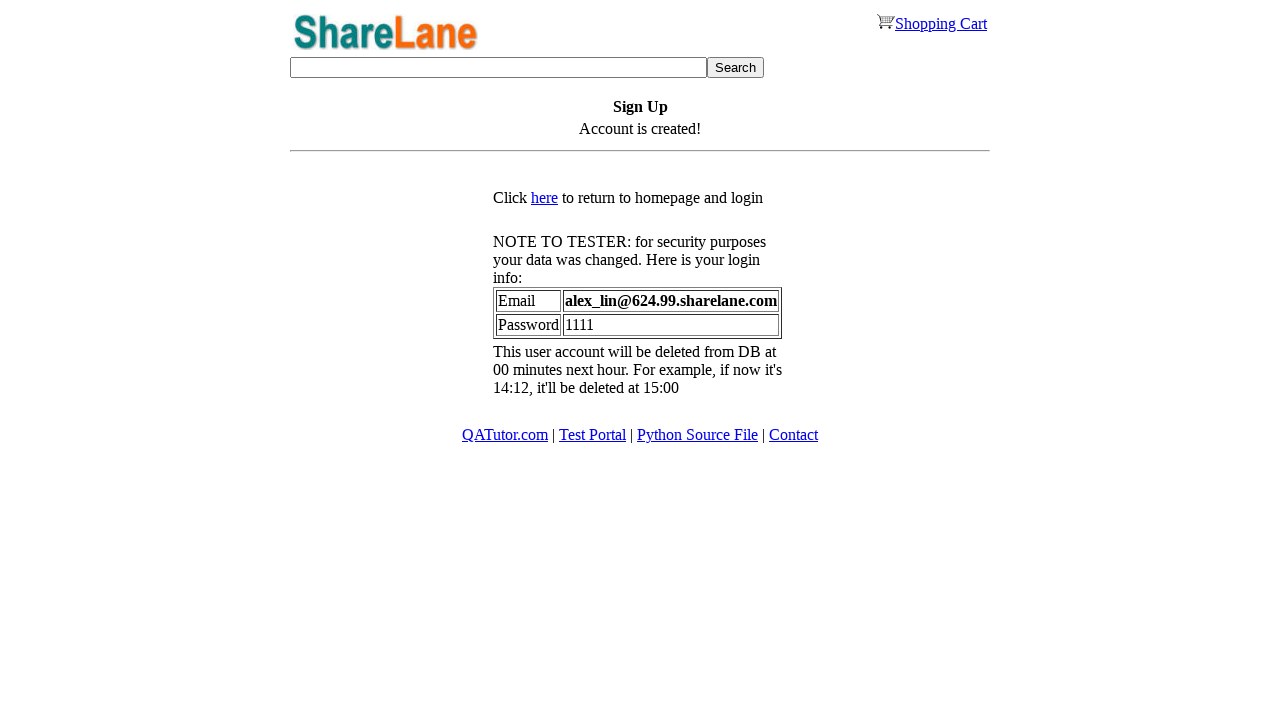

Verified confirmation message text is 'Account is created!'
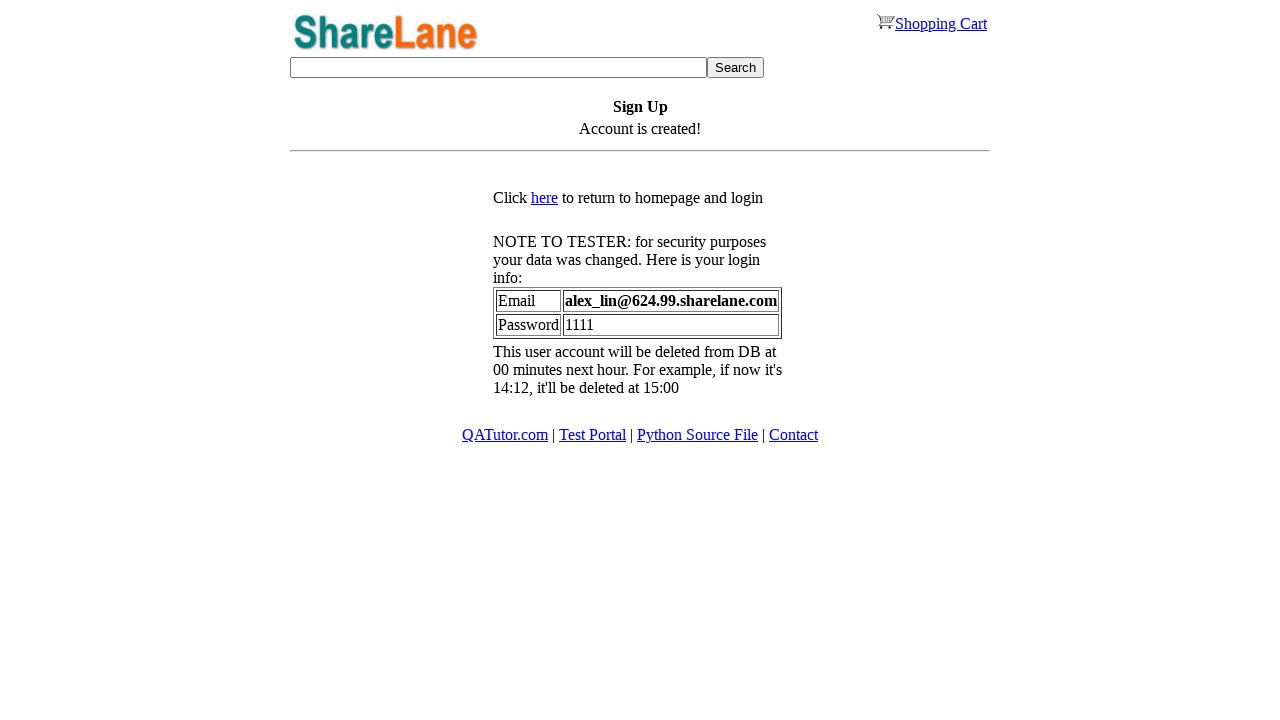

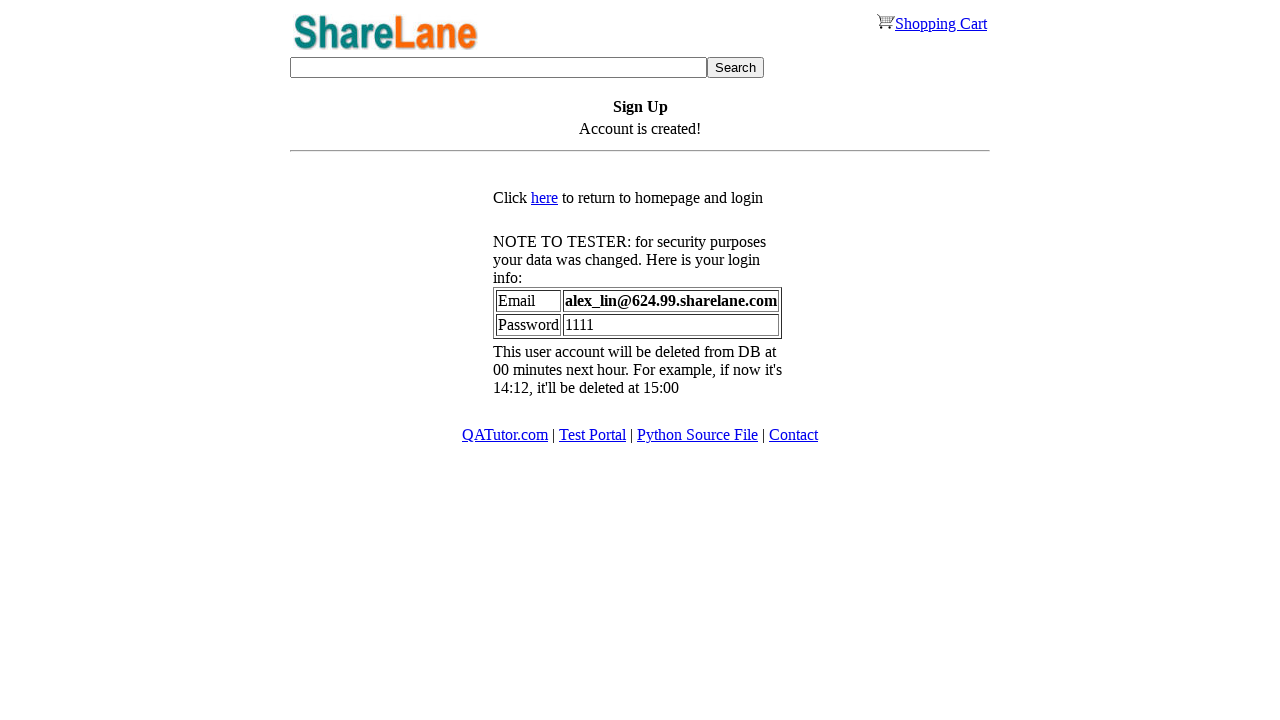